Tests a signup/contact form by filling in first name, last name, and email fields, then clicking the submit button.

Starting URL: http://secure-retreat-92358.herokuapp.com/

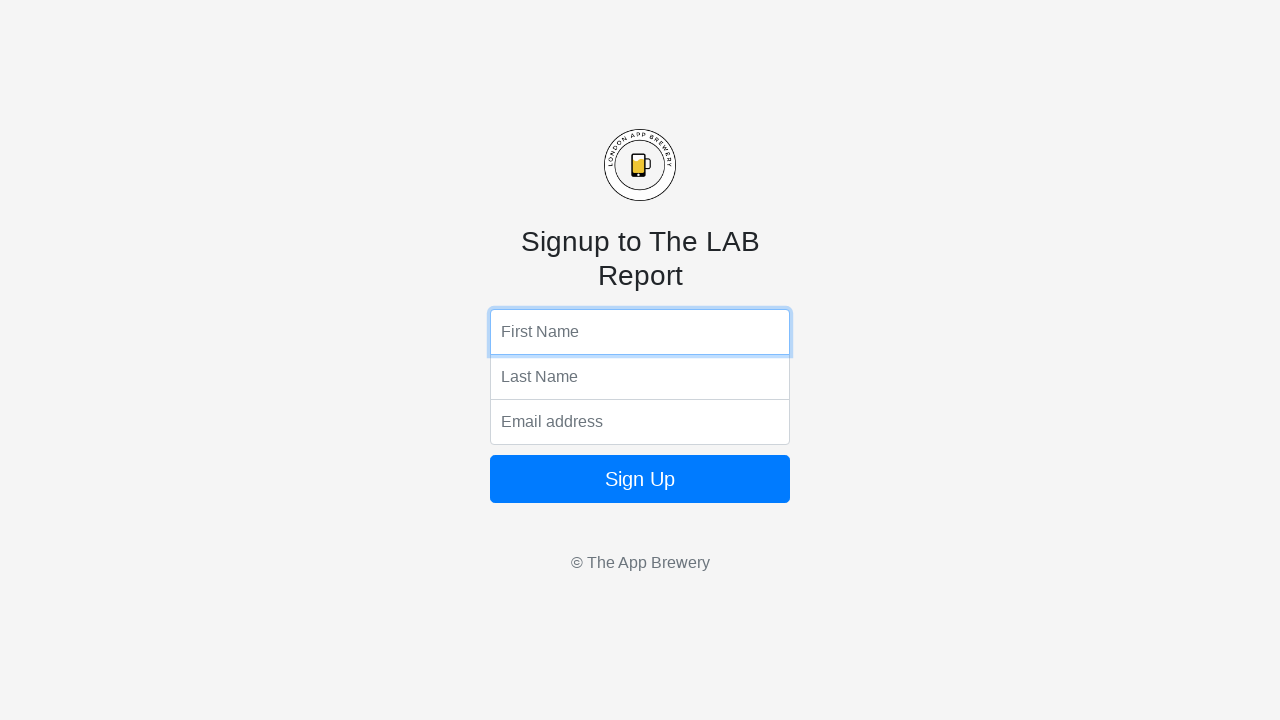

Filled first name field with 'Marcus' on input[name='fName']
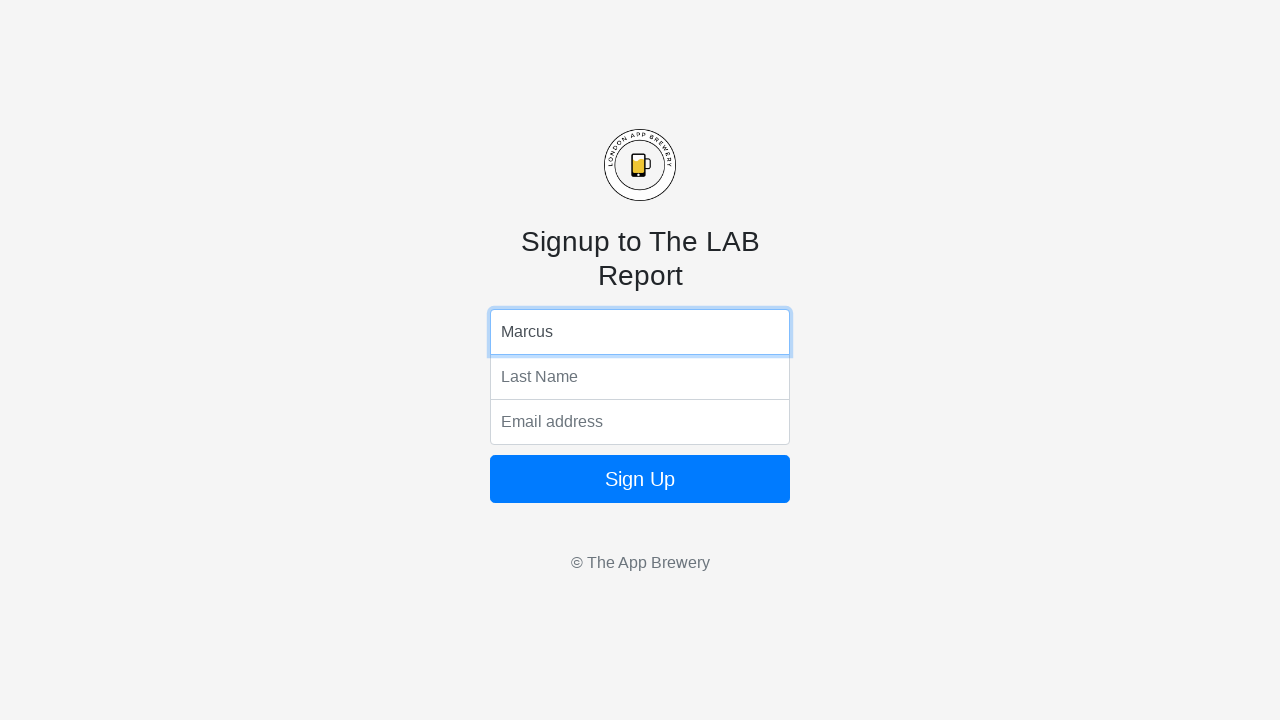

Filled last name field with 'Thompson' on input[name='lName']
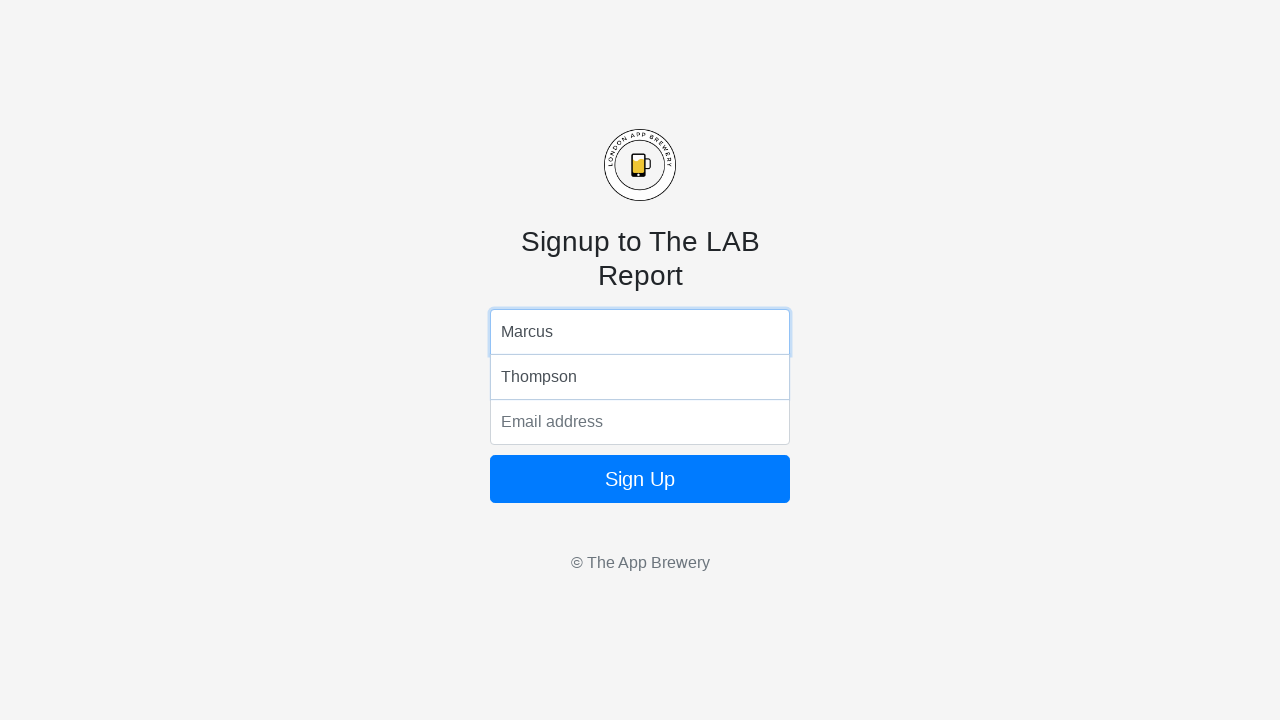

Filled email field with 'marcus.thompson@example.com' on input[name='email']
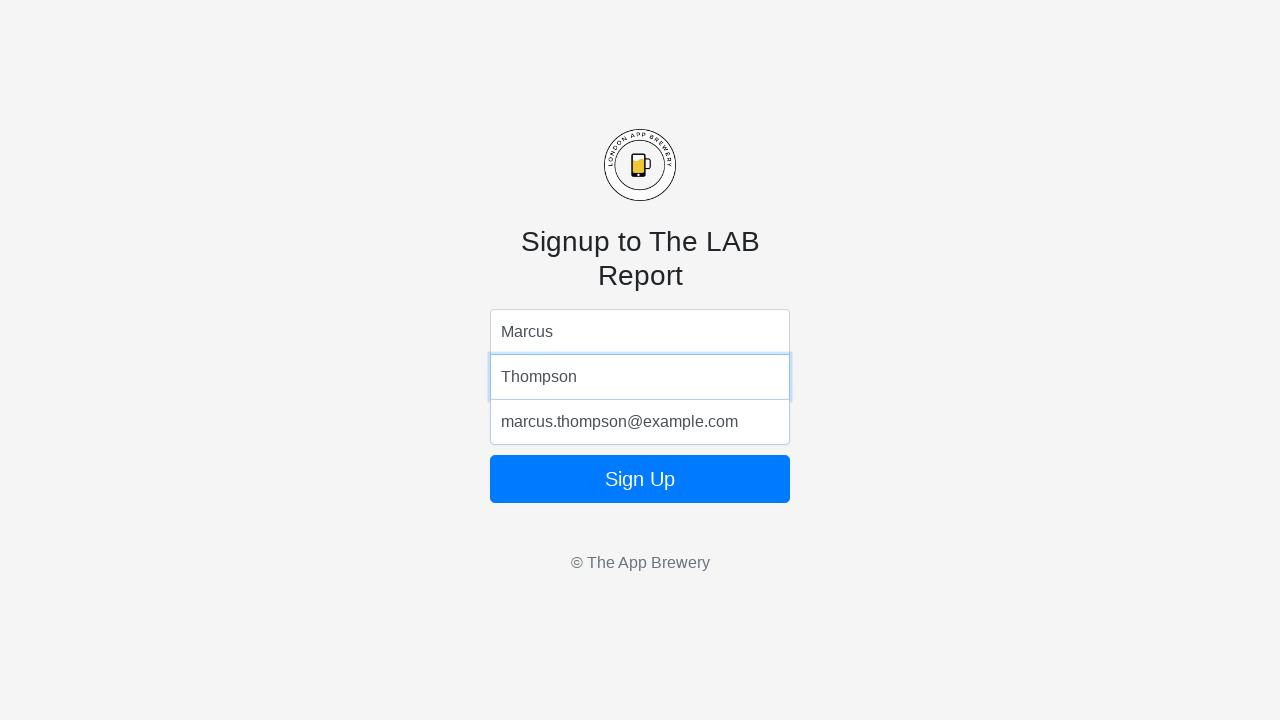

Clicked submit button to submit the form at (640, 479) on button
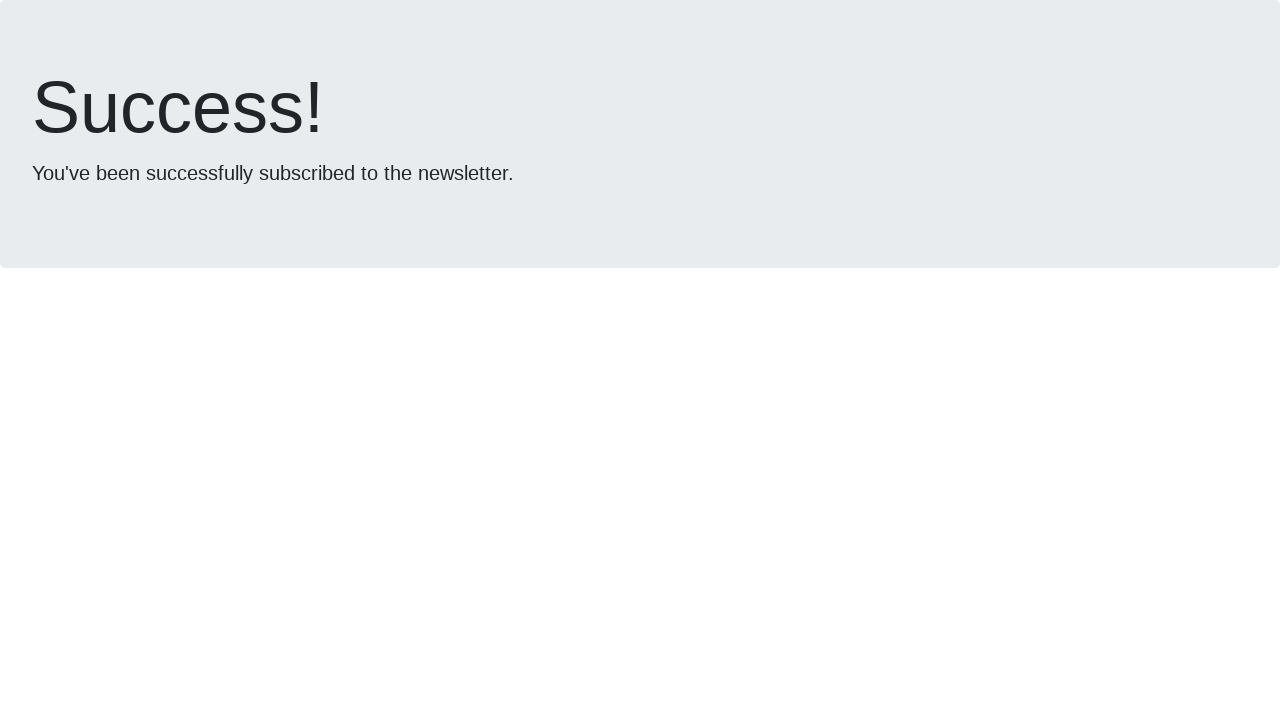

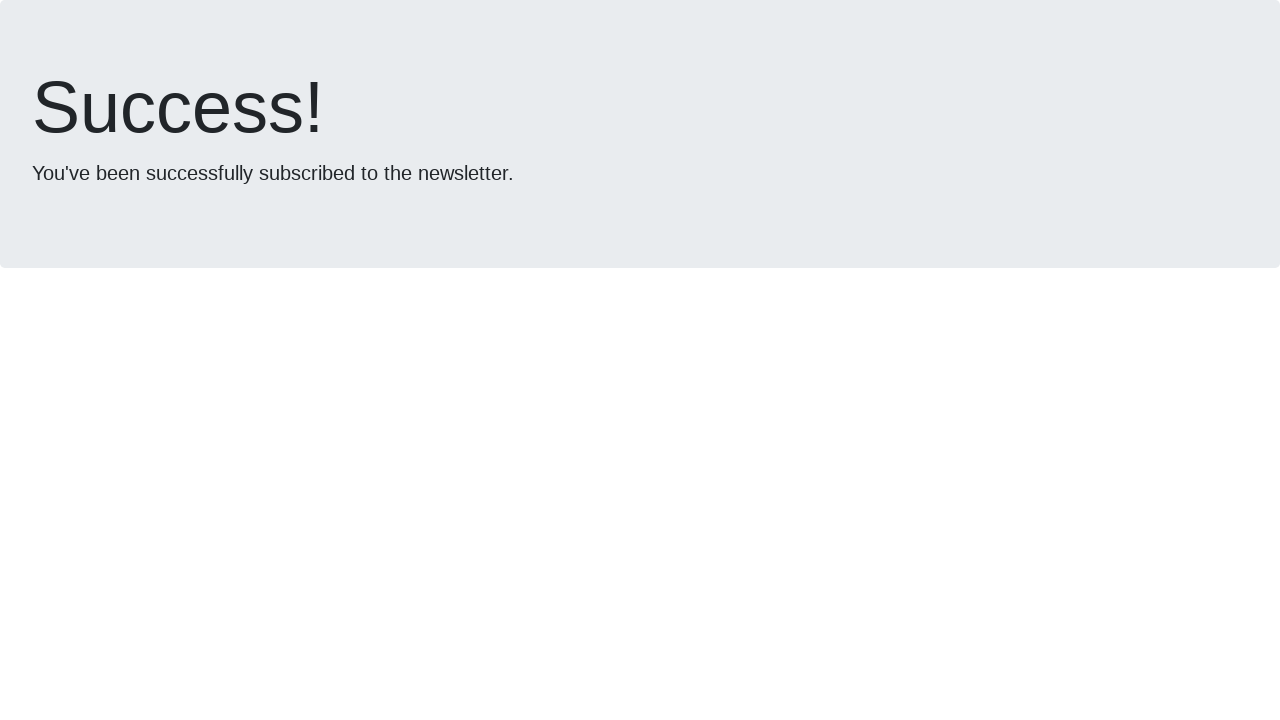